Tests dynamic element addition and removal functionality by clicking Add Element button twice, verifying two elements appear, then removing one and verifying one remains

Starting URL: https://the-internet.herokuapp.com/add_remove_elements/

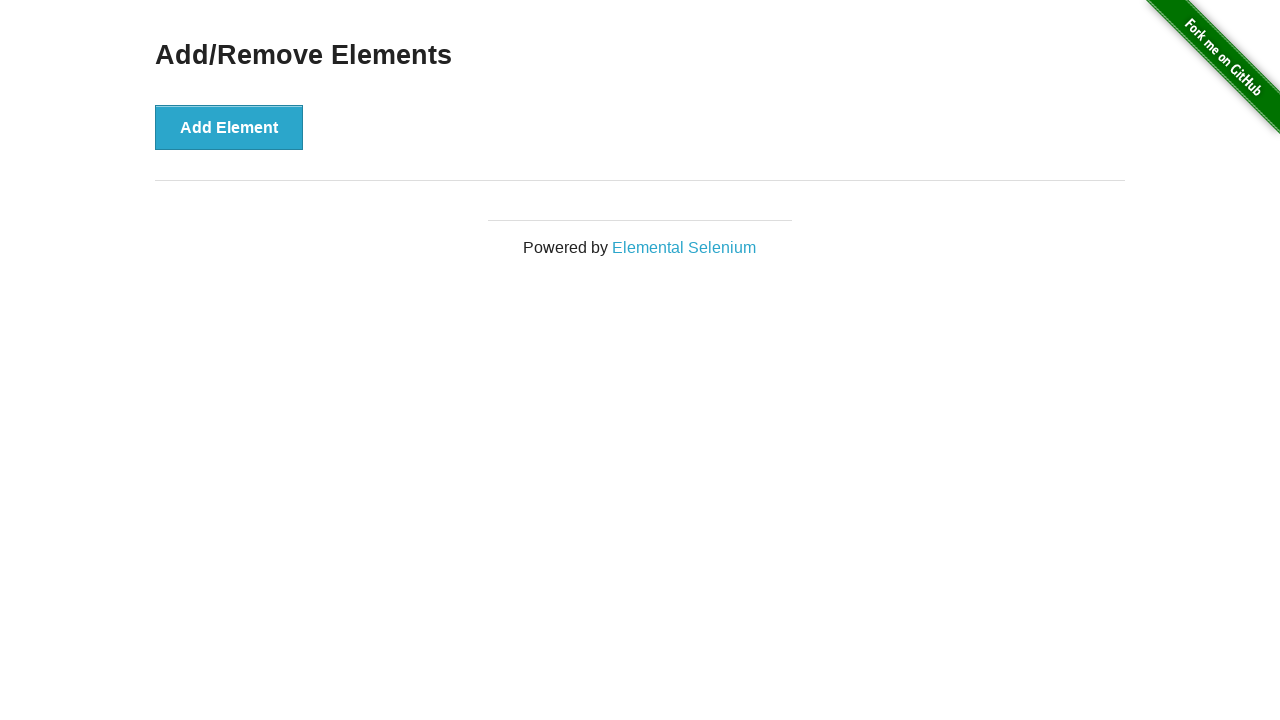

Clicked Add Element button for the first time at (229, 127) on xpath=//button[@onclick='addElement()']
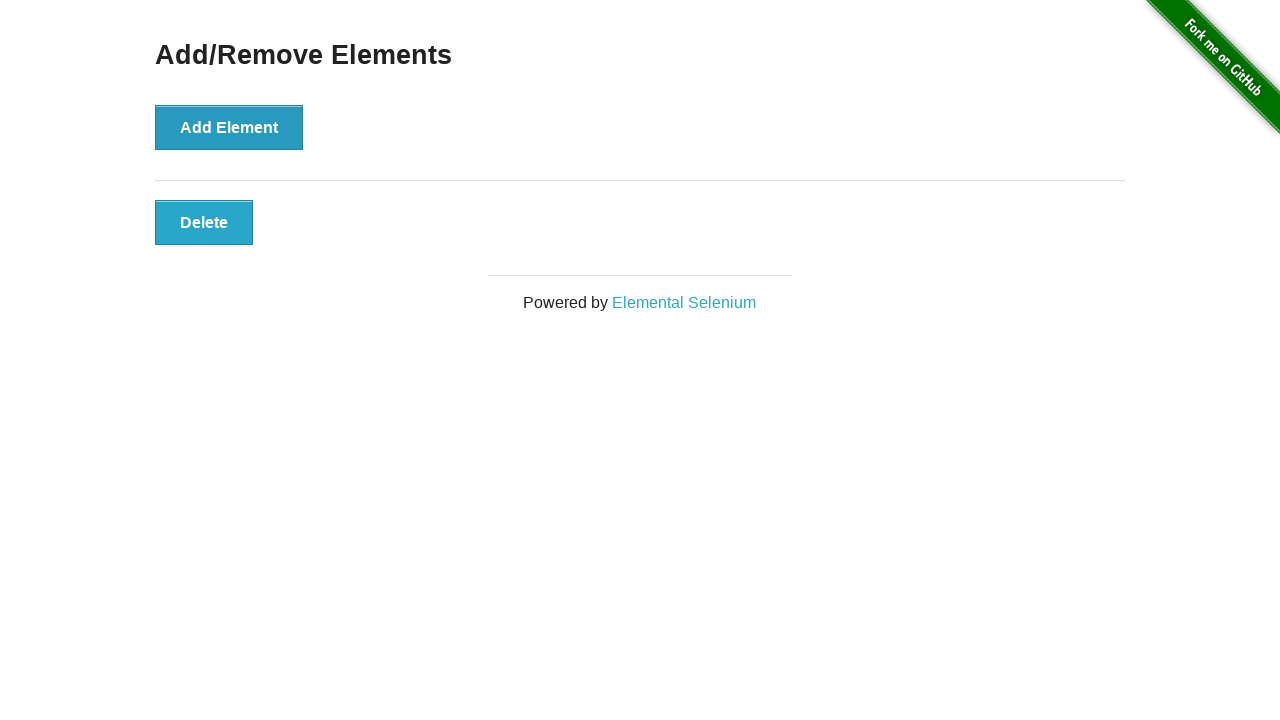

Clicked Add Element button for the second time at (229, 127) on xpath=//button[@onclick='addElement()']
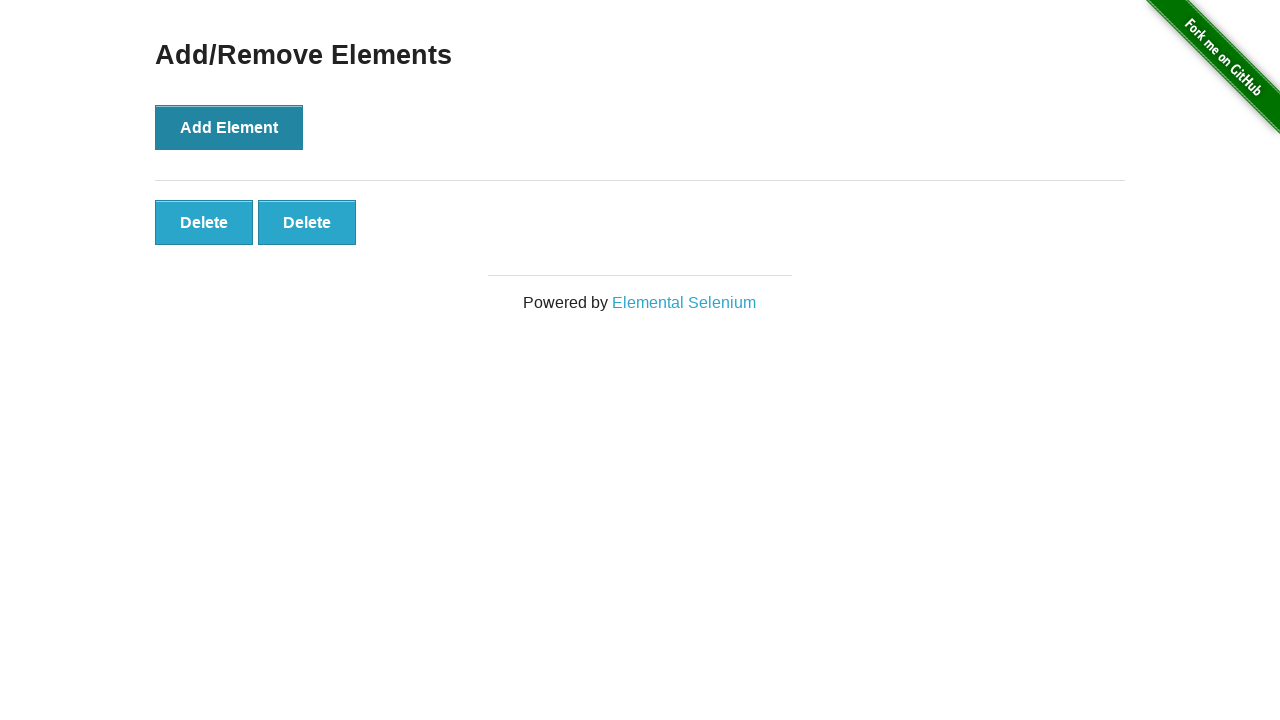

Verified that 2 delete buttons are present
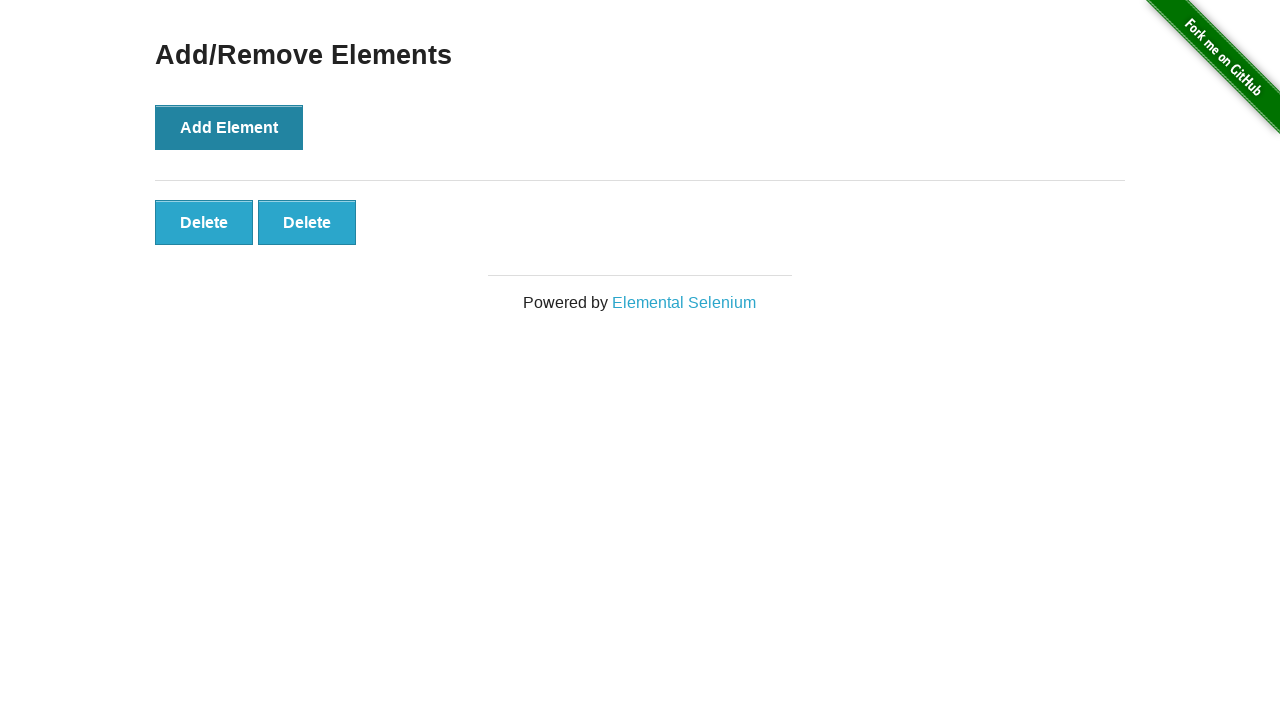

Clicked the second delete button to remove one element at (307, 222) on xpath=//button[@onclick='deleteElement()'] >> nth=1
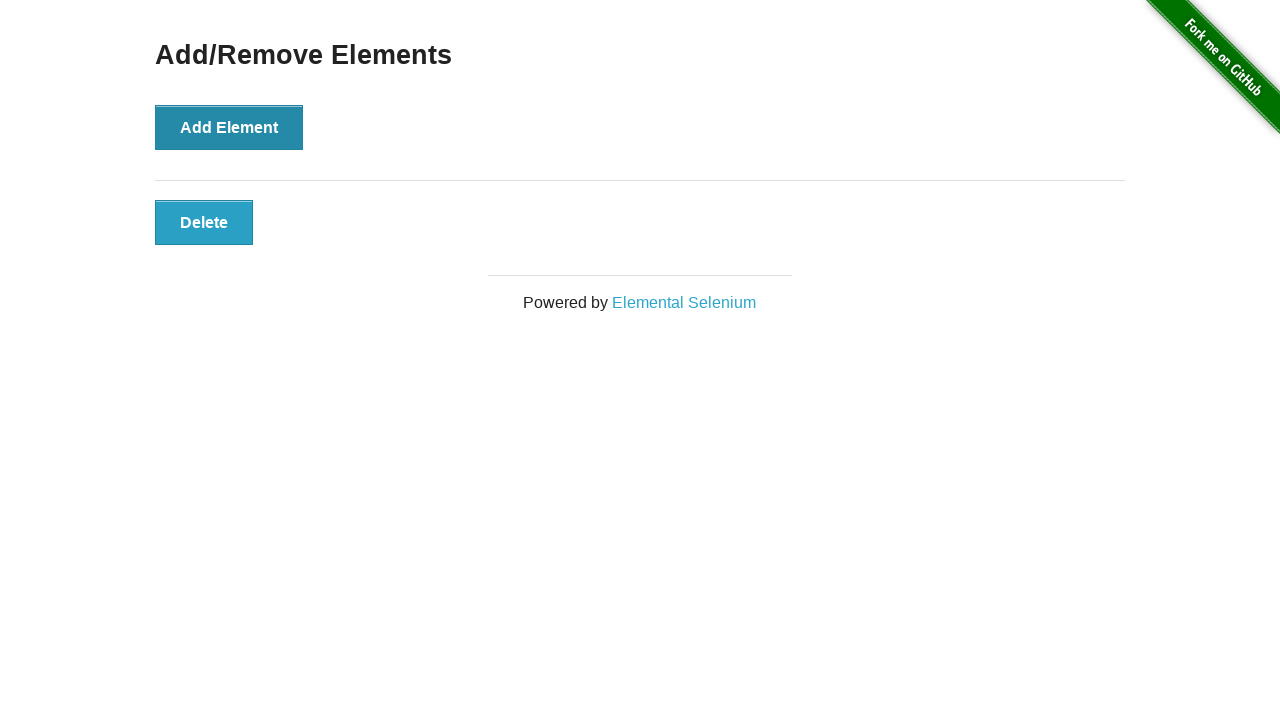

Verified that only 1 delete button remains
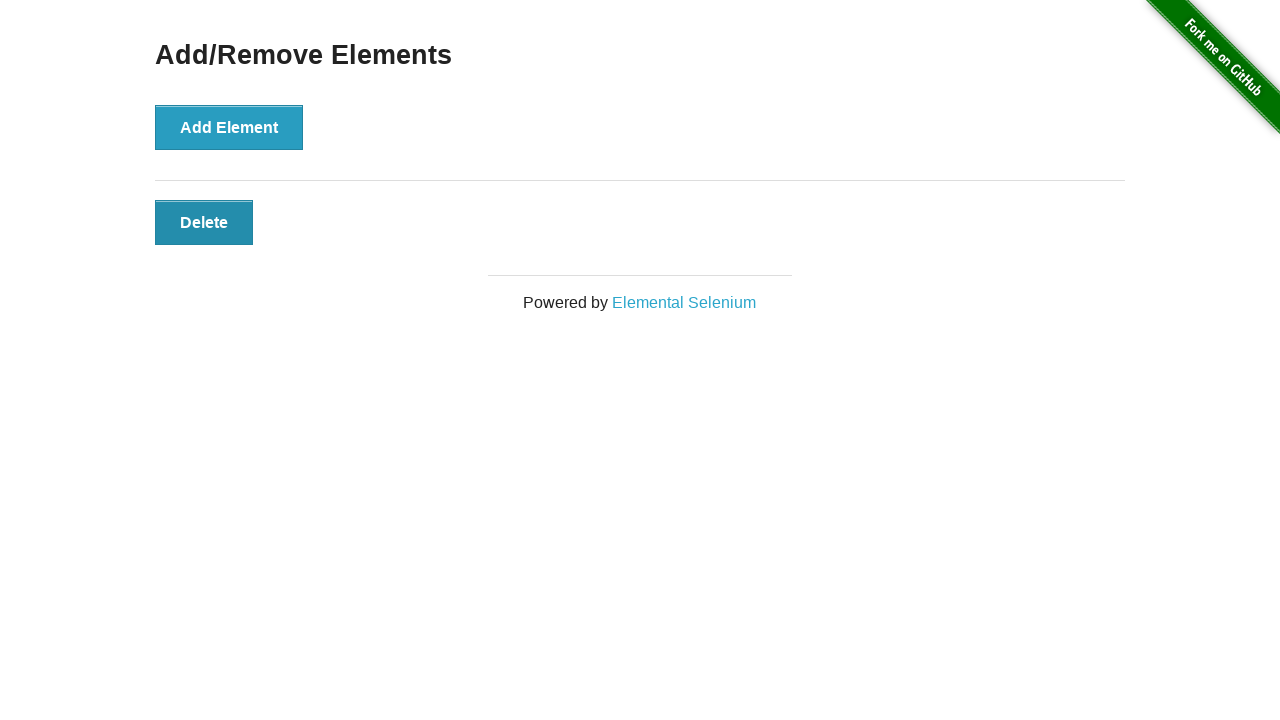

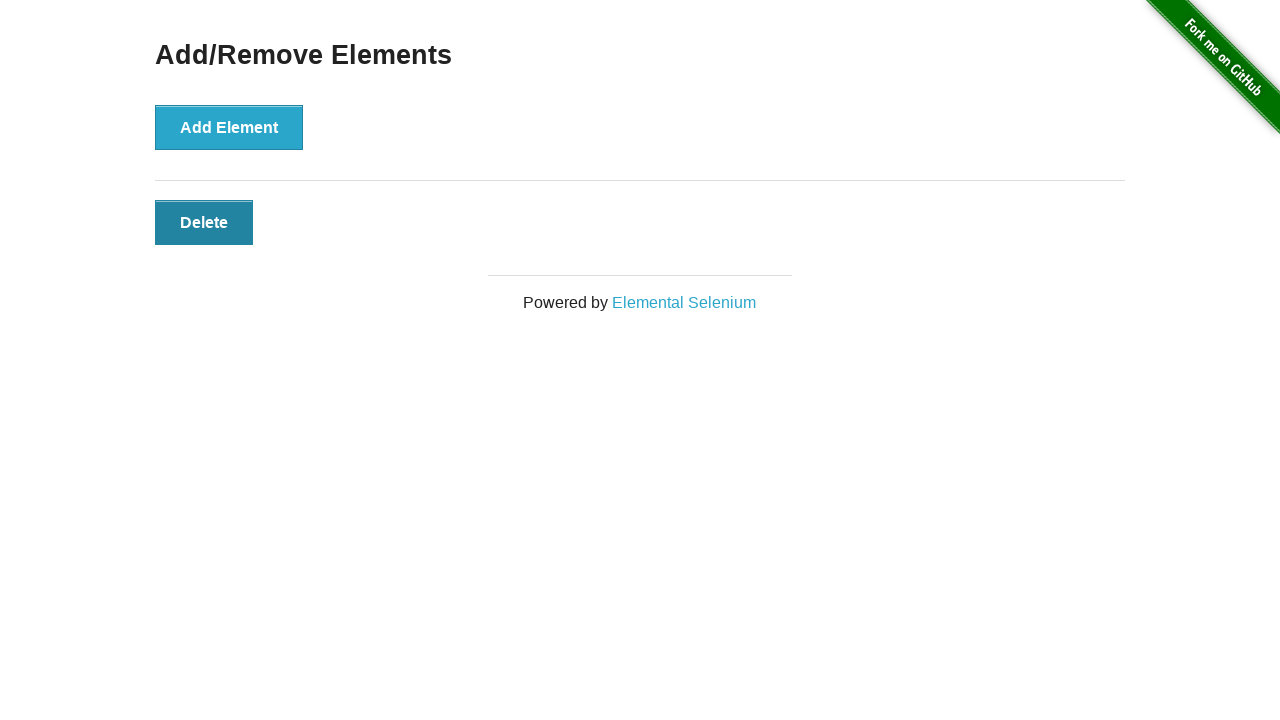